Tests page scrolling functionality by scrolling to the bottom of the page and then scrolling back to the top on the Selenium website

Starting URL: https://www.selenium.dev/

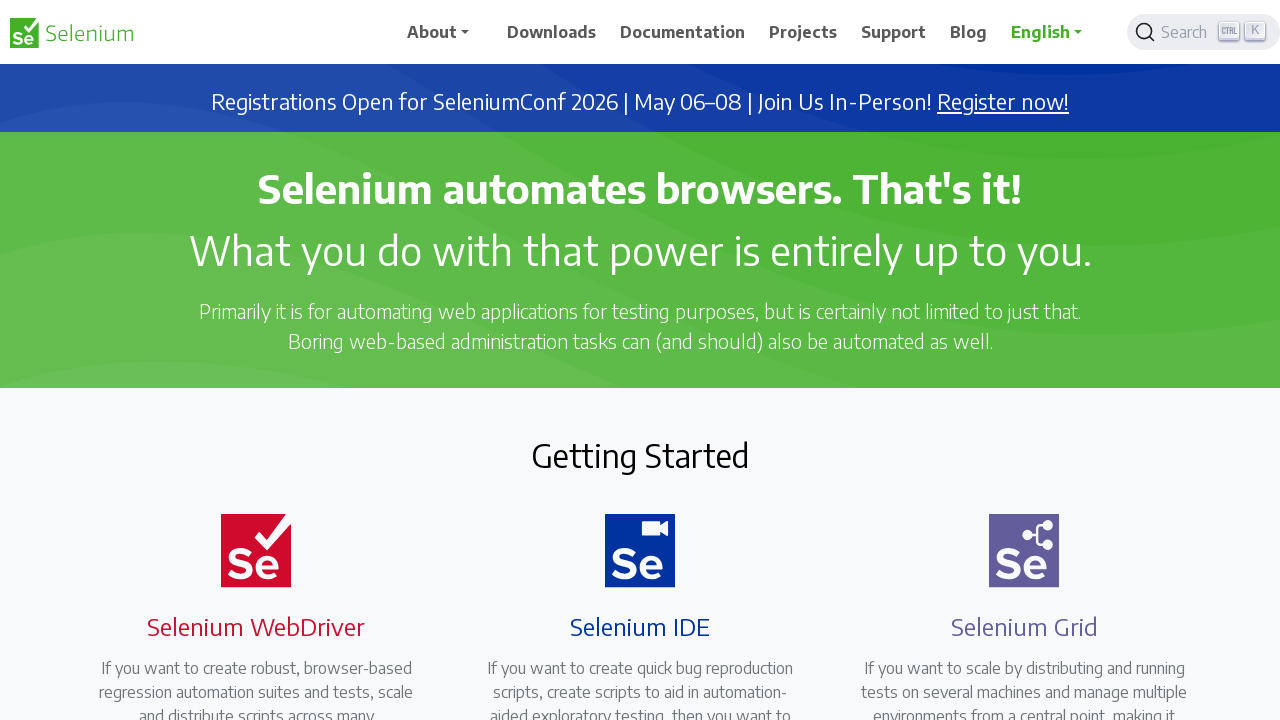

Scrolled to the bottom of the Selenium website
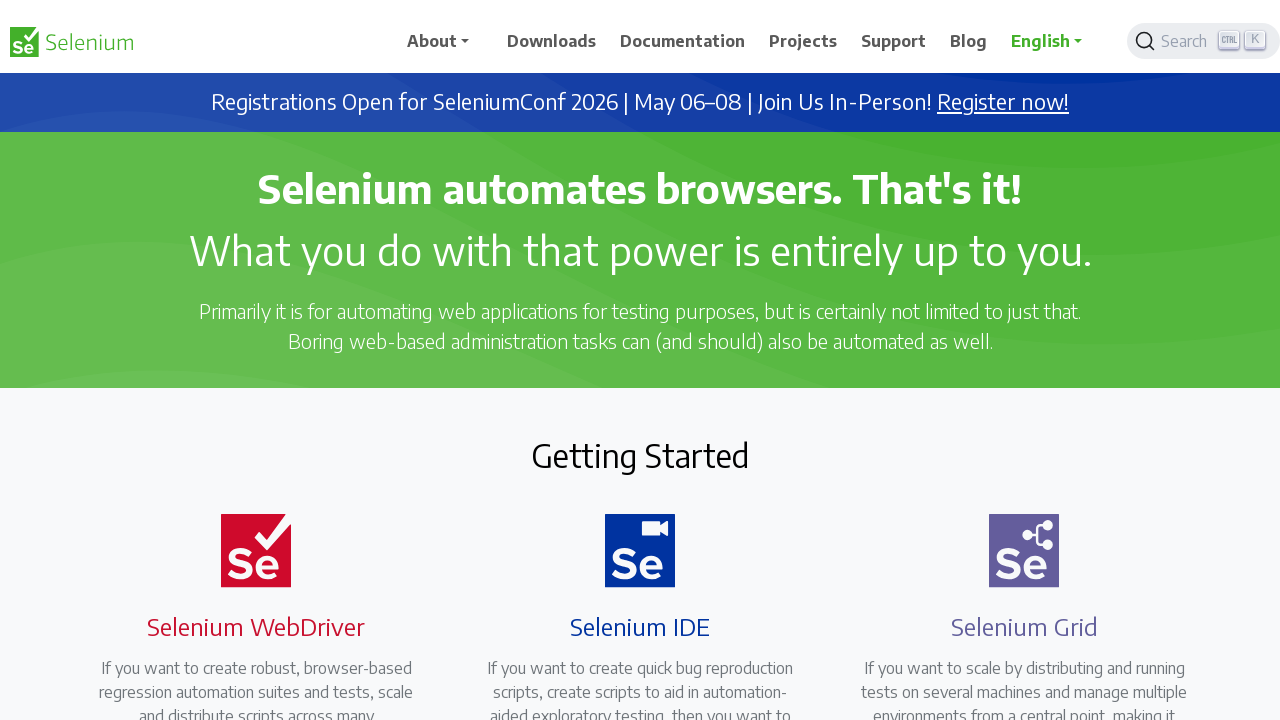

Waited 2 seconds for scroll to complete
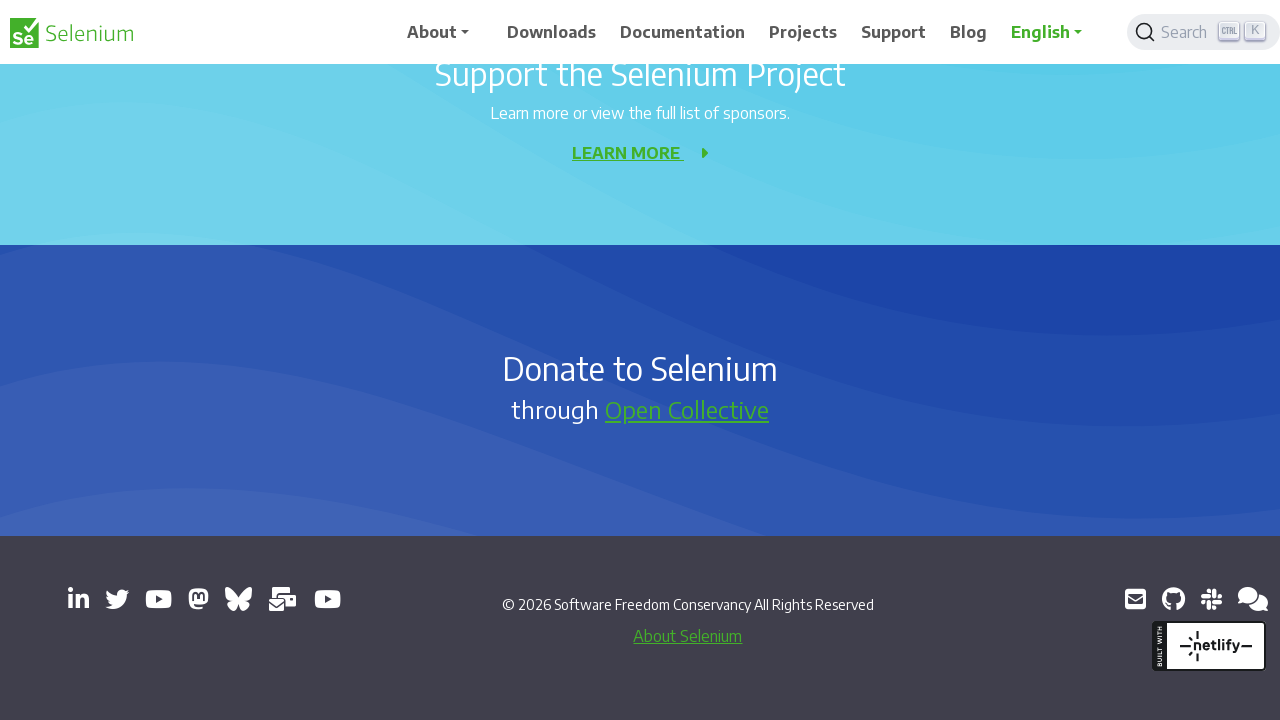

Scrolled back to the top of the page
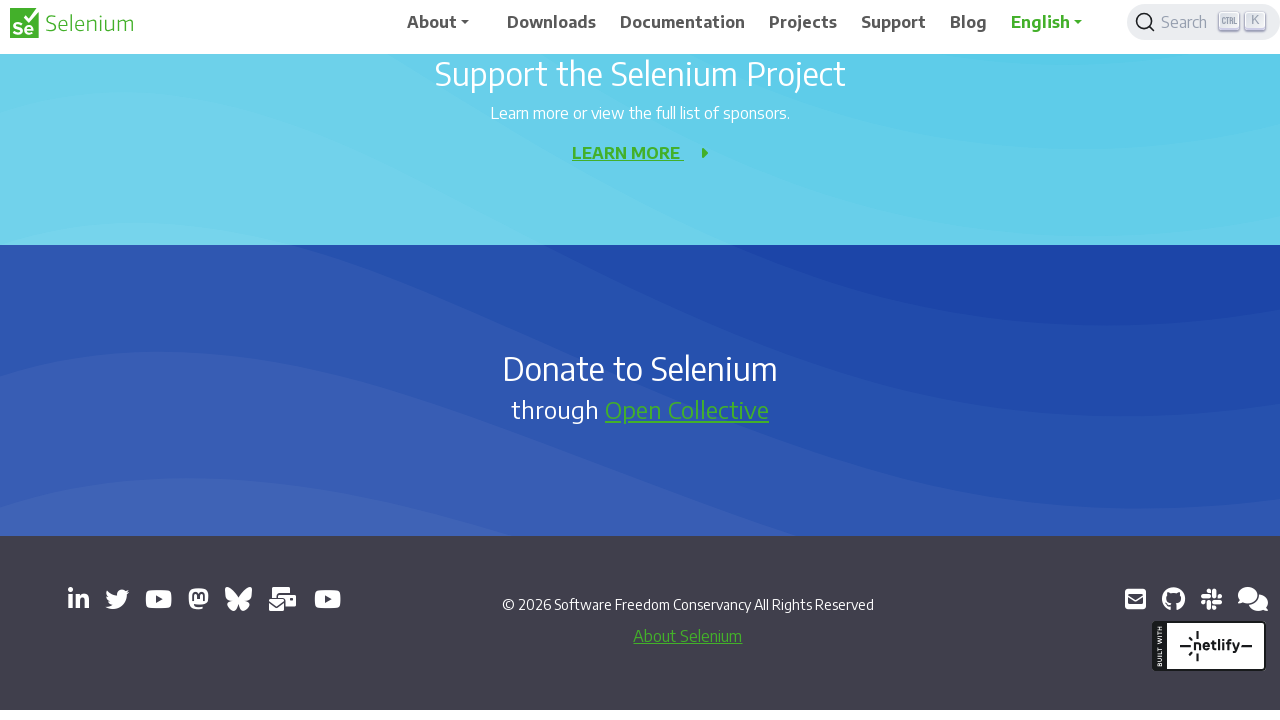

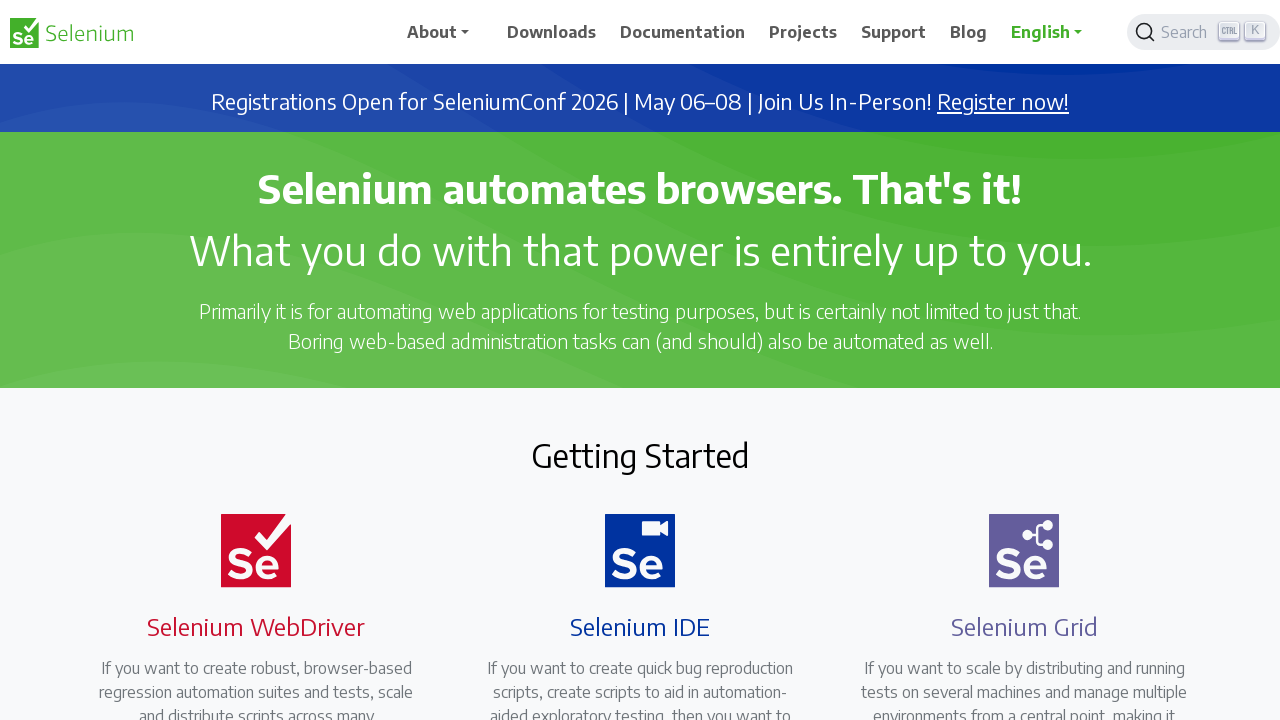